Tests dropdown selection functionality by selecting a specific year (2005) from a dropdown menu on a test page

Starting URL: https://testcenter.techproeducation.com/index.php?page=dropdown

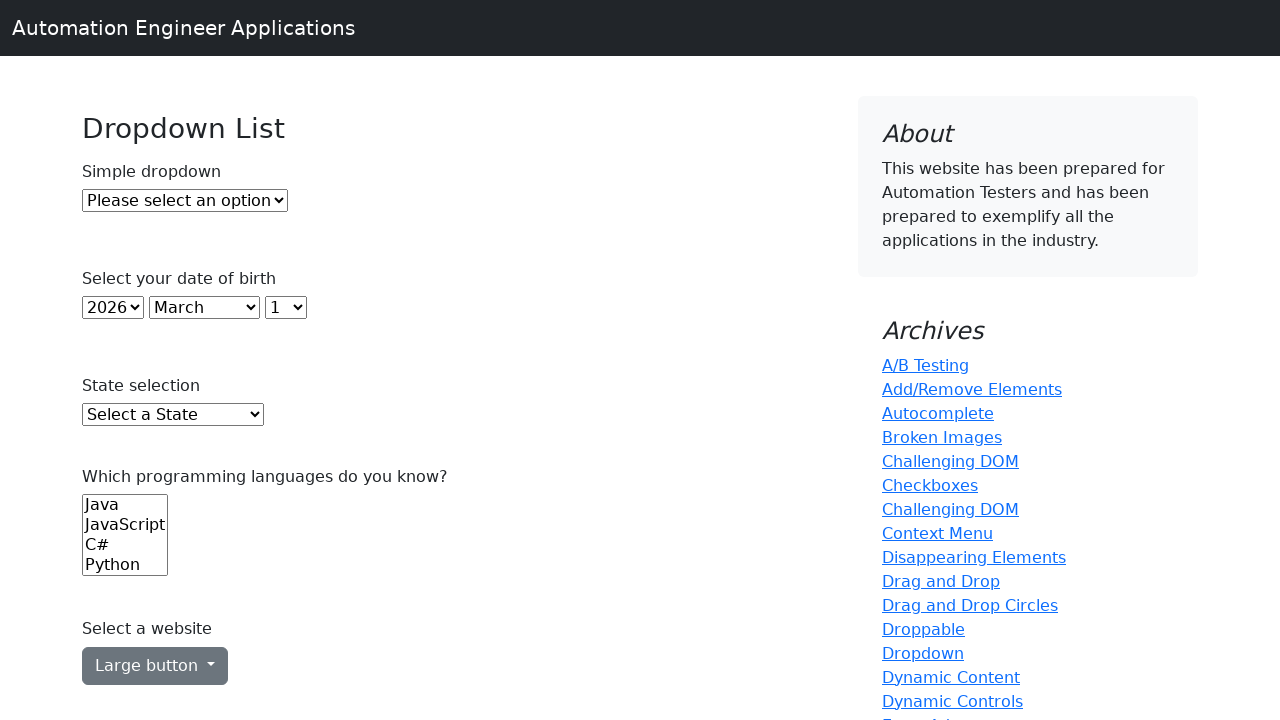

Year dropdown became visible
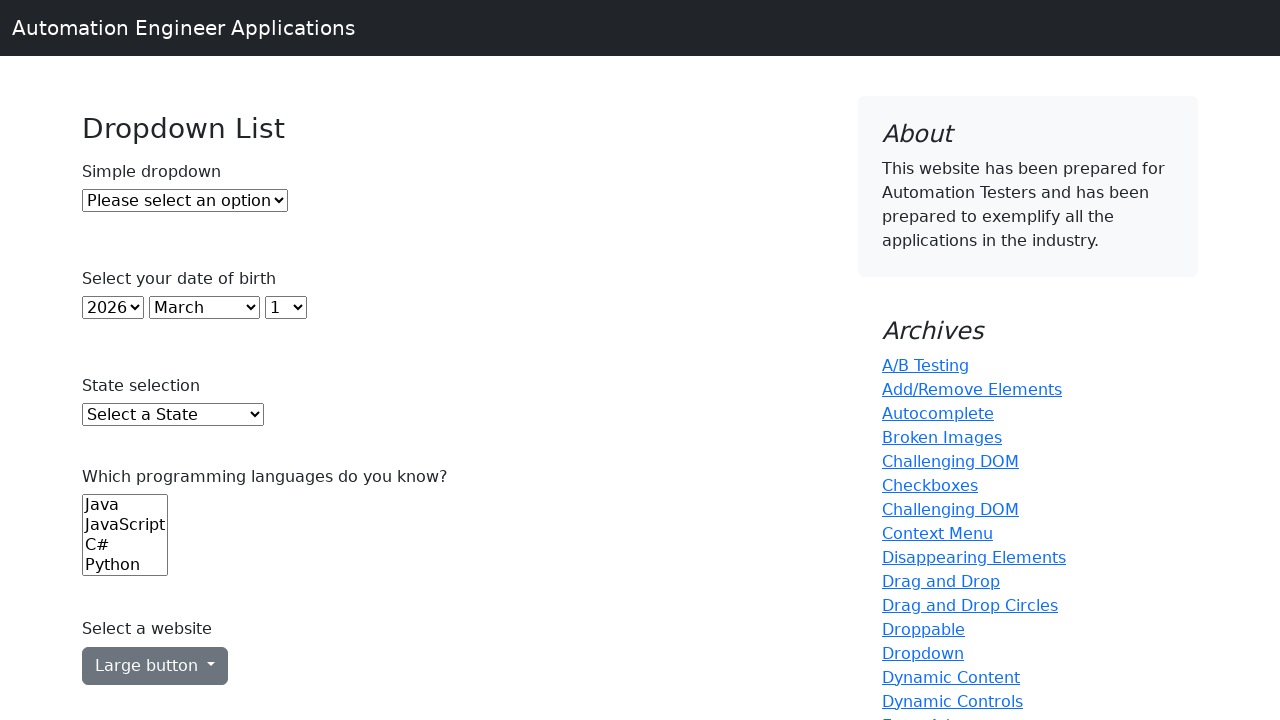

Selected year 2005 from the dropdown menu on select#year
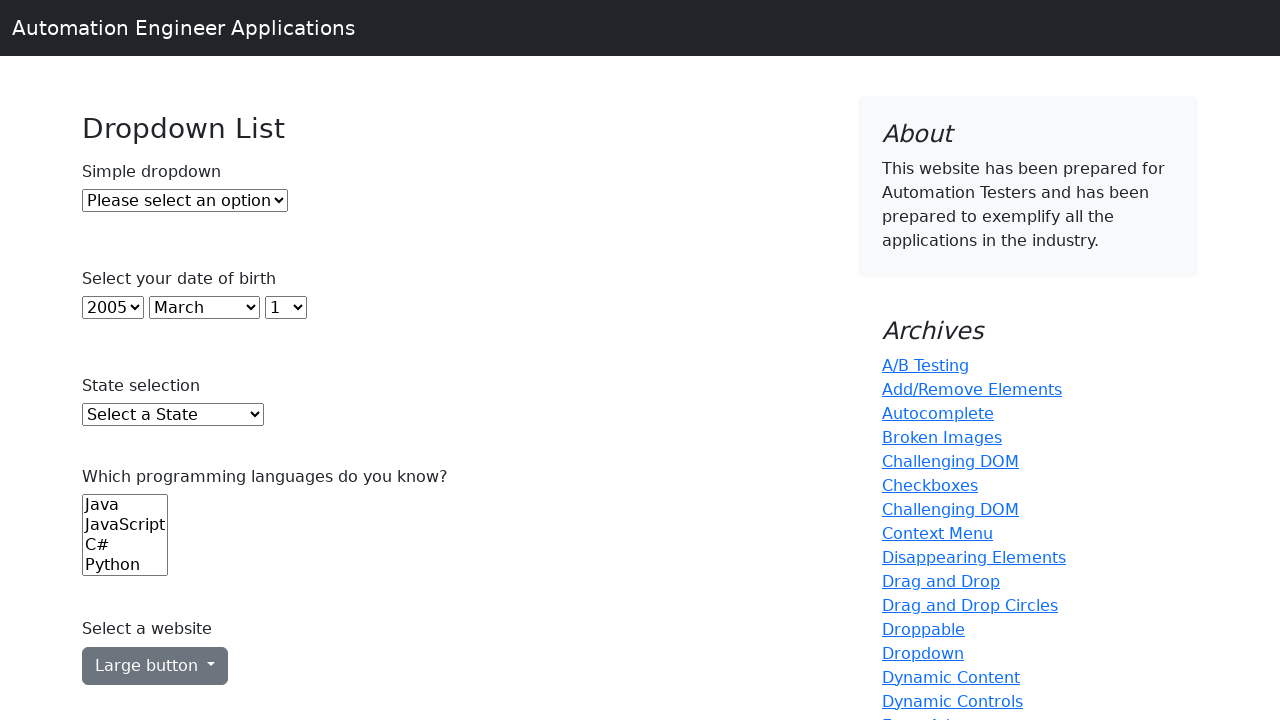

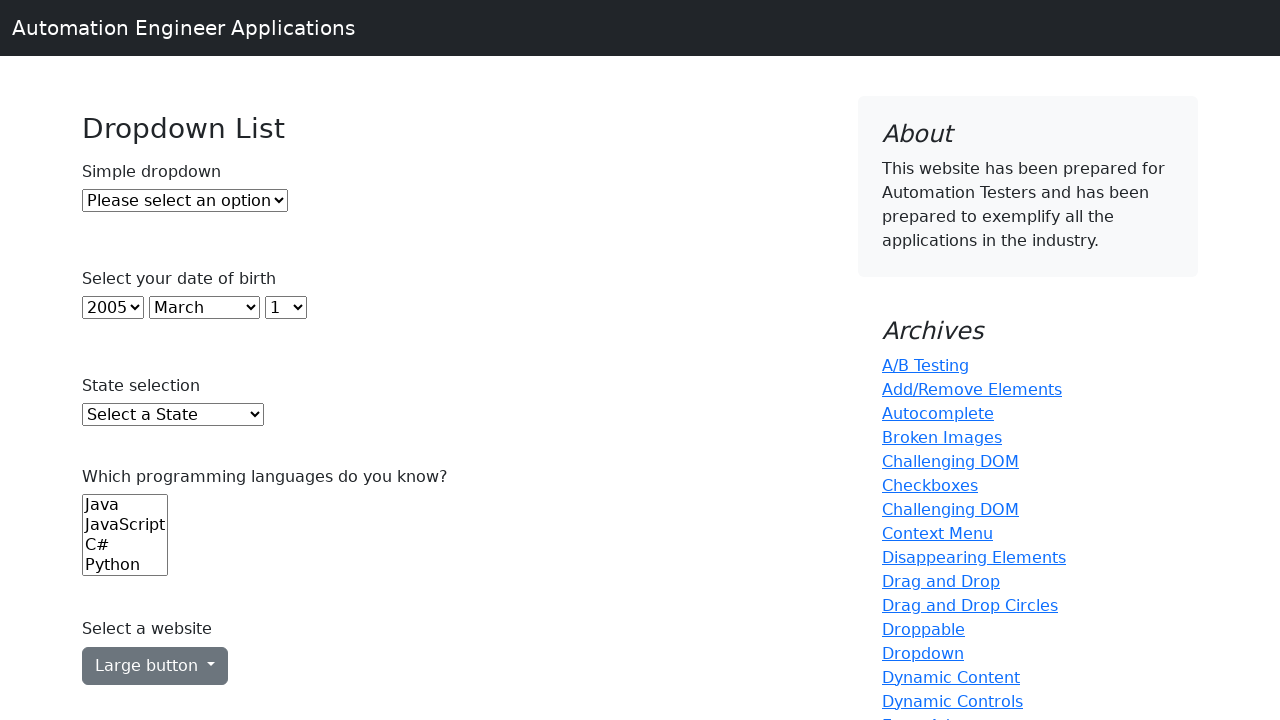